Tests multiple window handling by clicking a link that opens a new window, then switching back to the original window

Starting URL: https://the-internet.herokuapp.com/windows

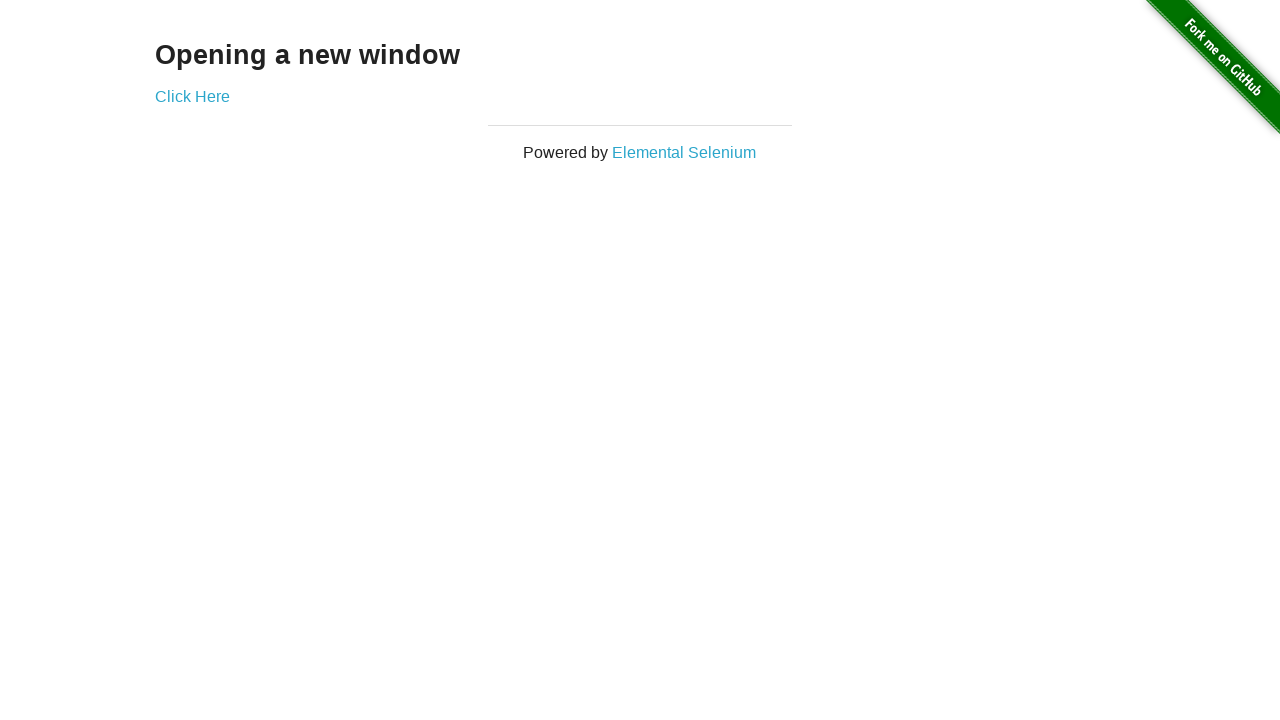

Clicked 'Click Here' link to open new window at (192, 96) on text=Click Here
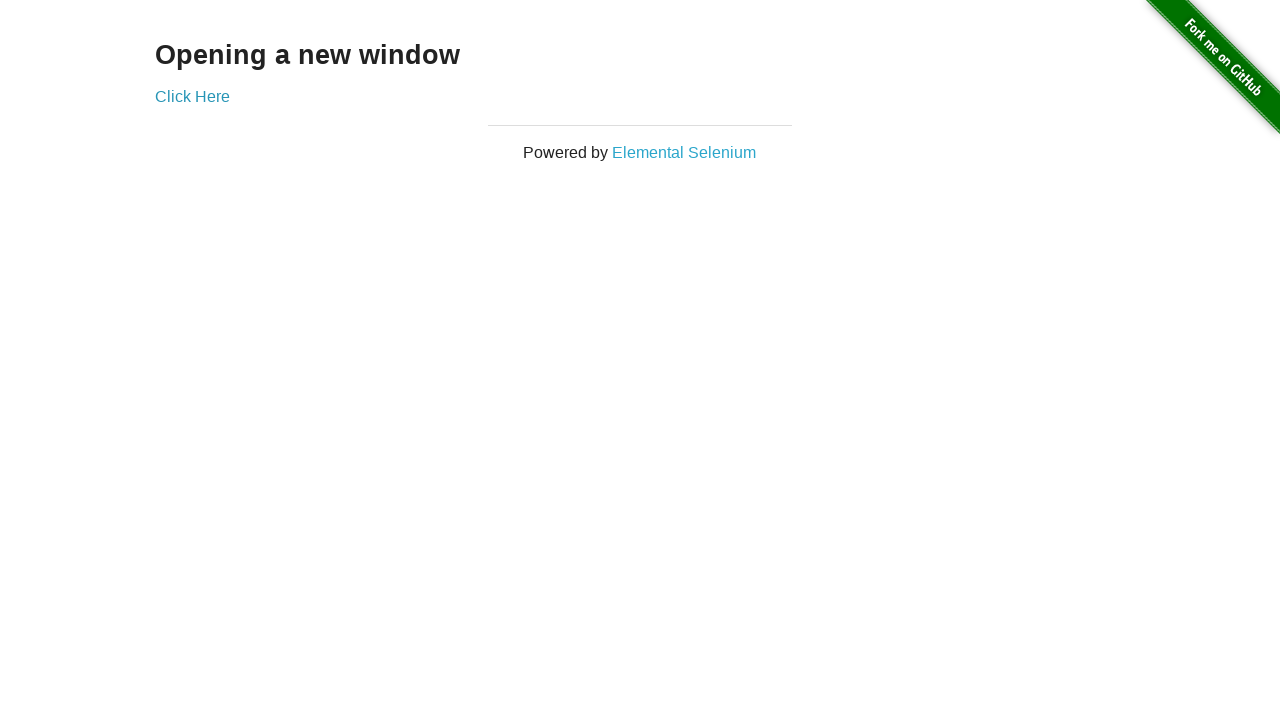

Waited for new window to open
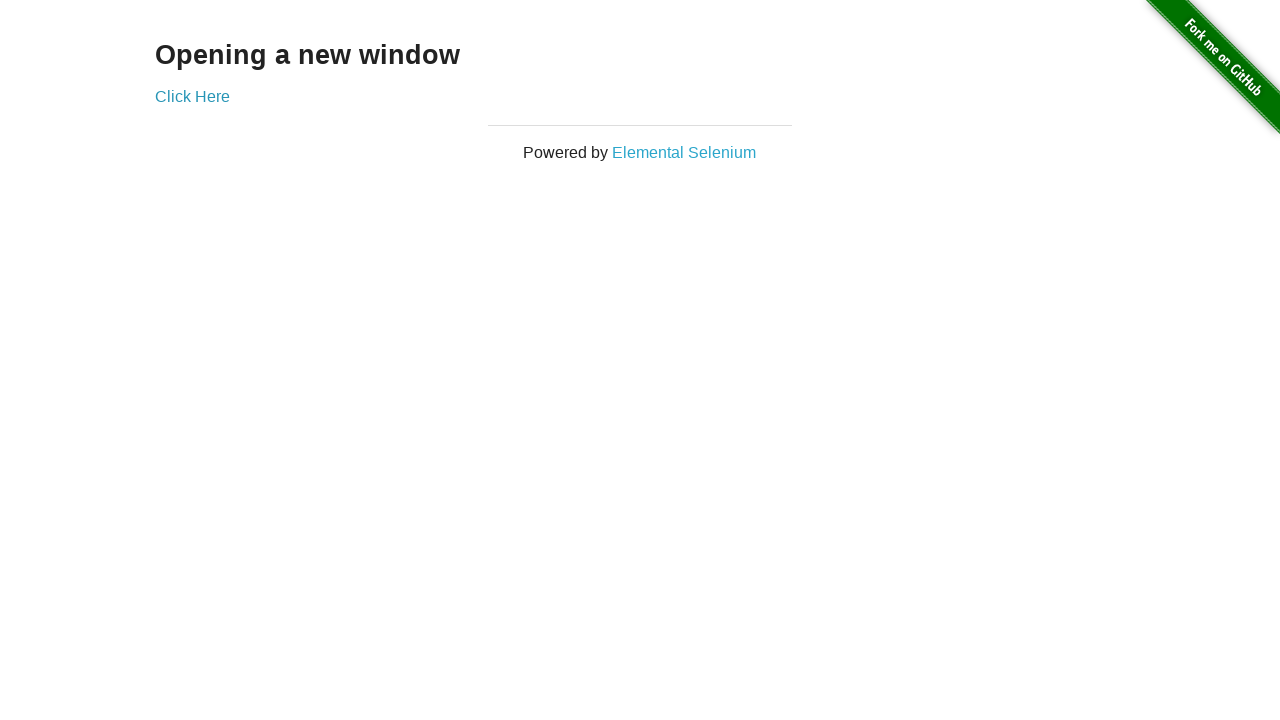

Switched back to original window
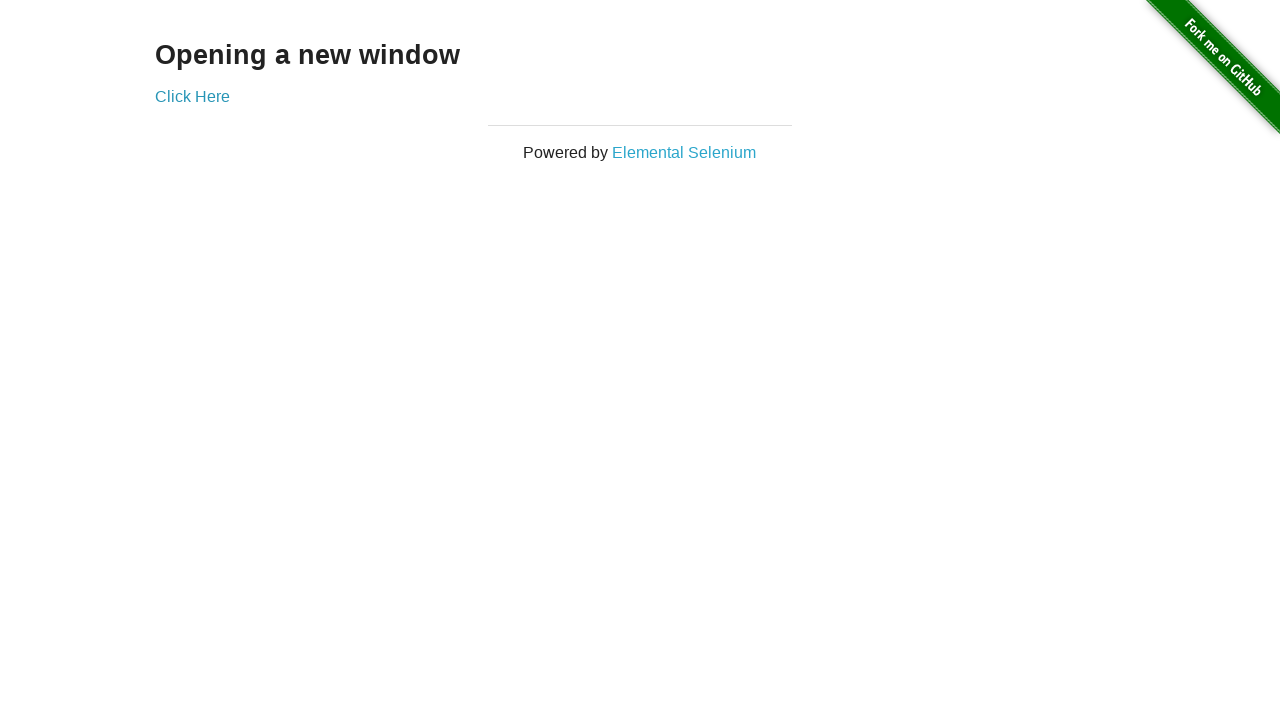

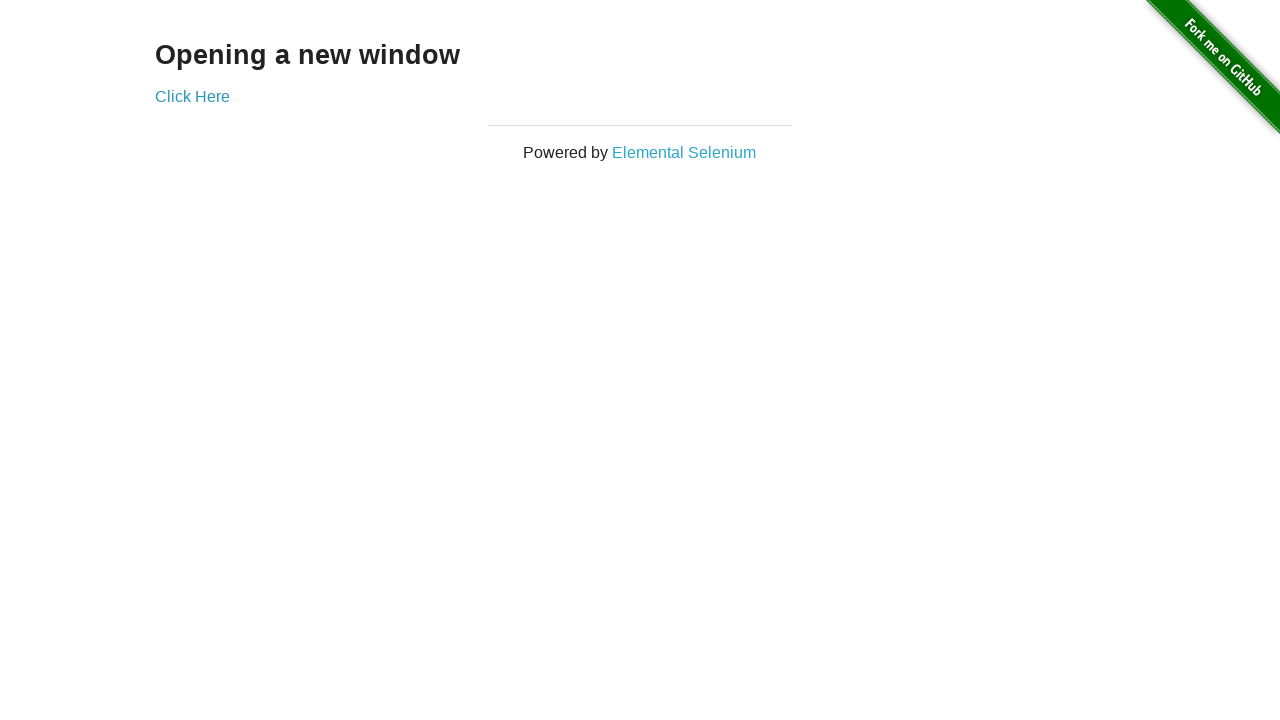